Tests multi-window handling by clicking a link that opens a child window, switching to the child window to extract text, then switching back to the parent window and filling a form field with the extracted data.

Starting URL: https://rahulshettyacademy.com/loginpagePractise/#

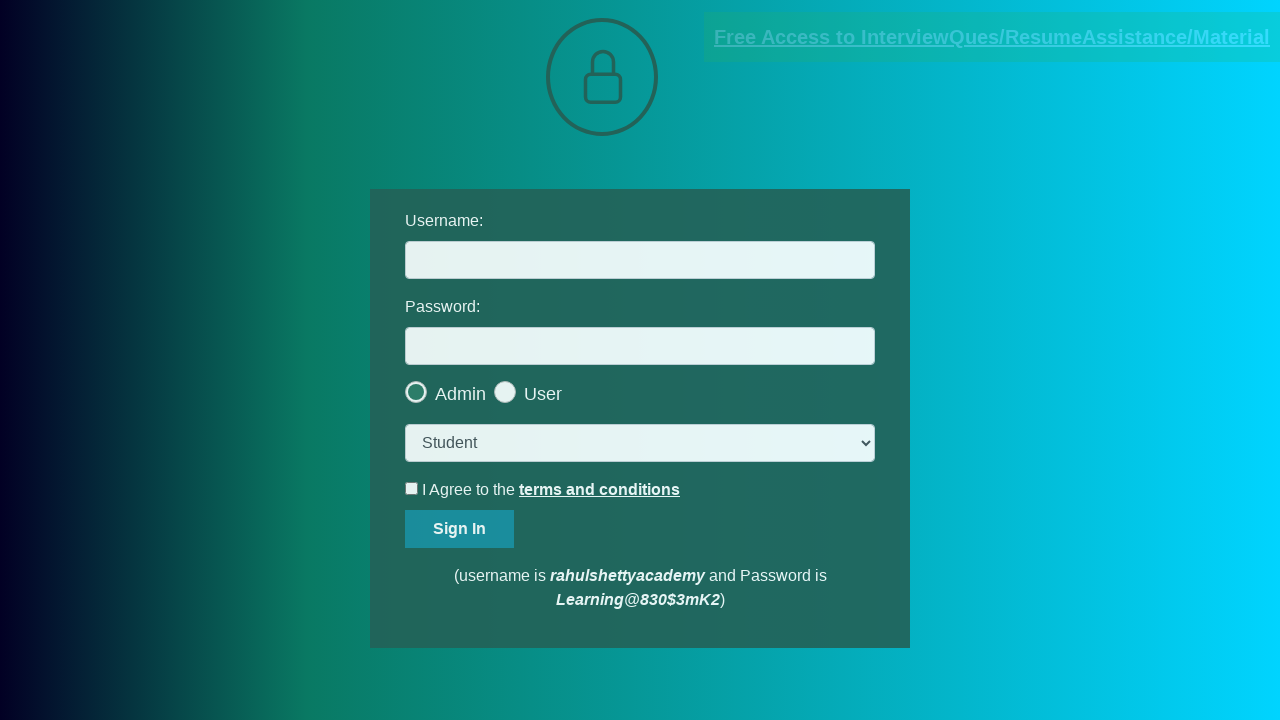

Clicked blinking text link to open child window at (992, 37) on .blinkingText
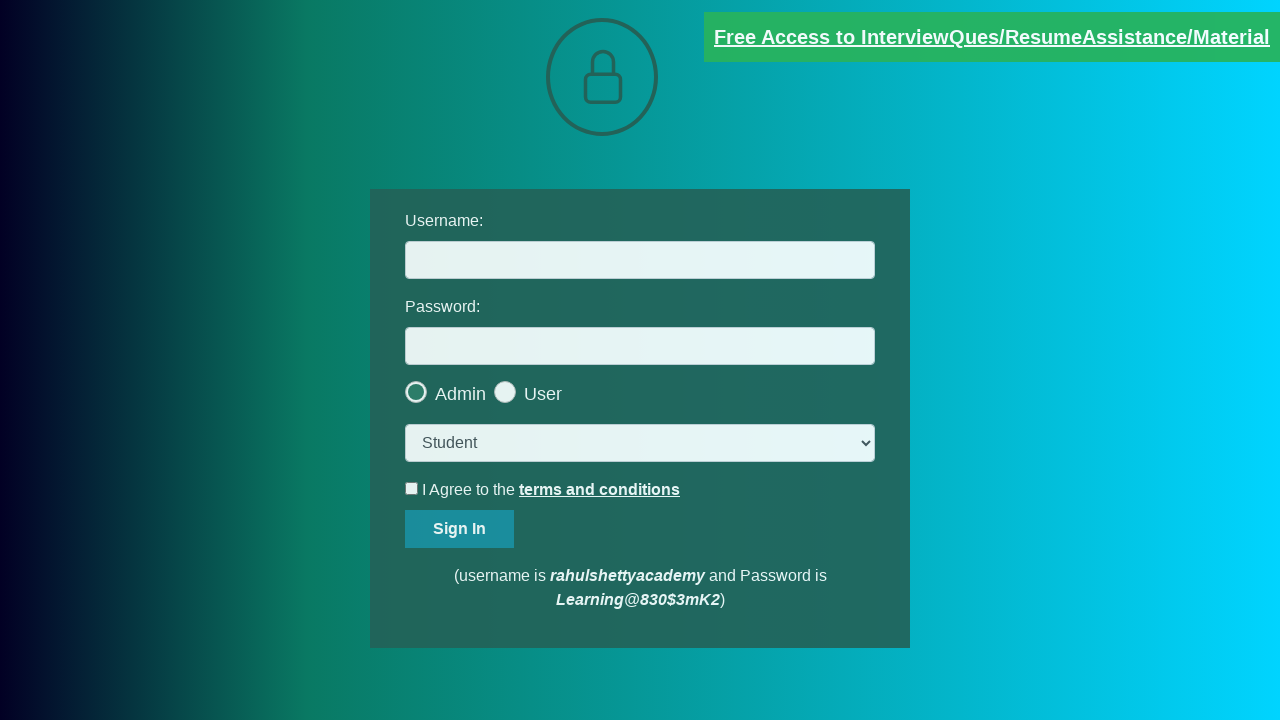

Captured child window page object
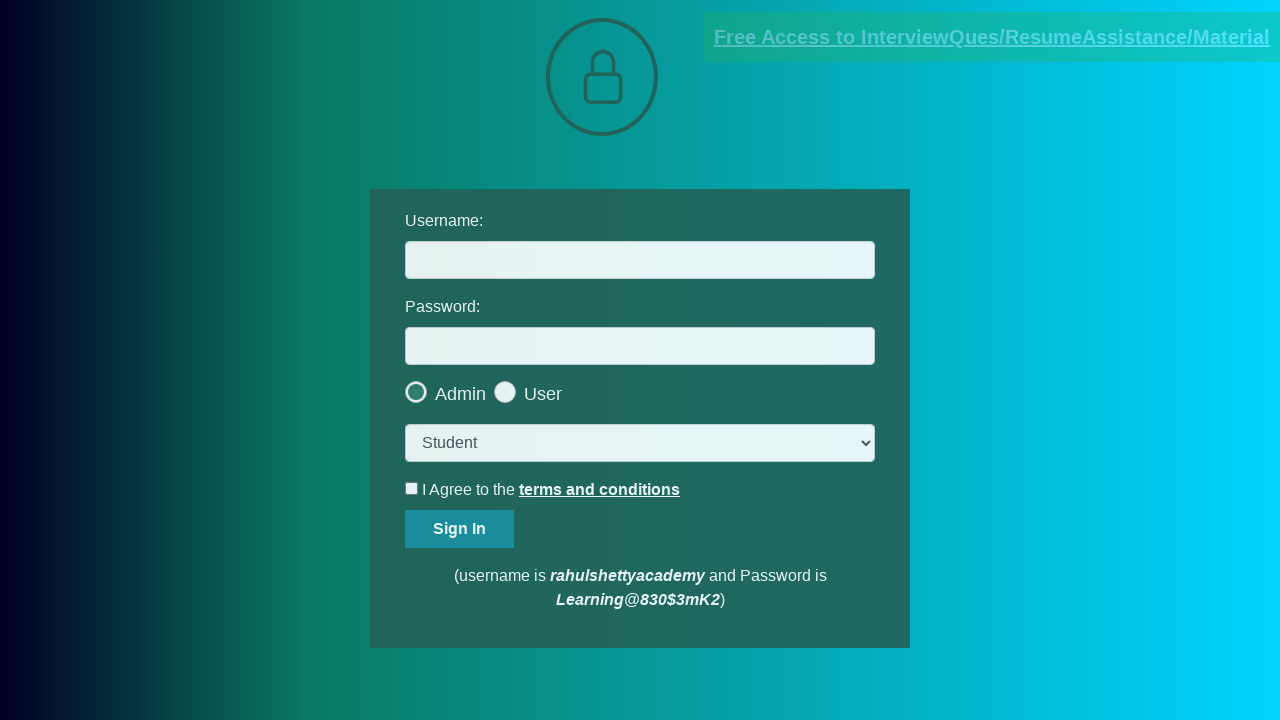

Waited for child window email text element to load
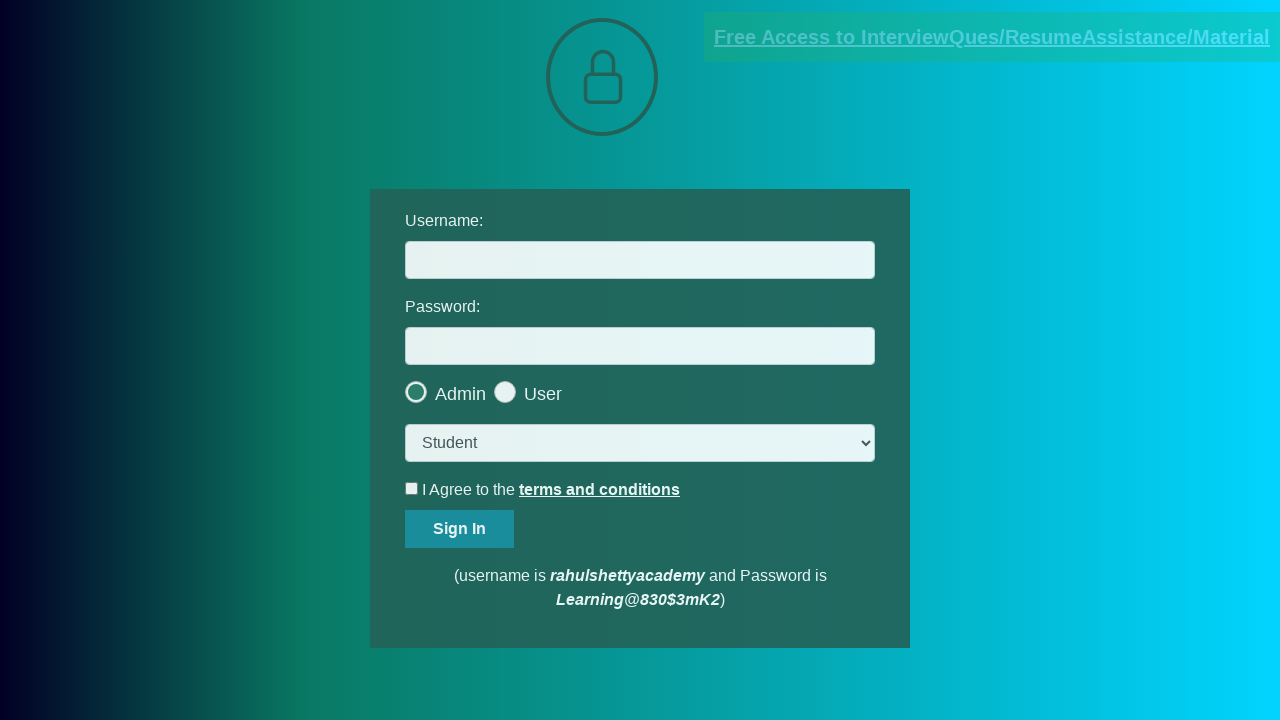

Extracted email text from child window
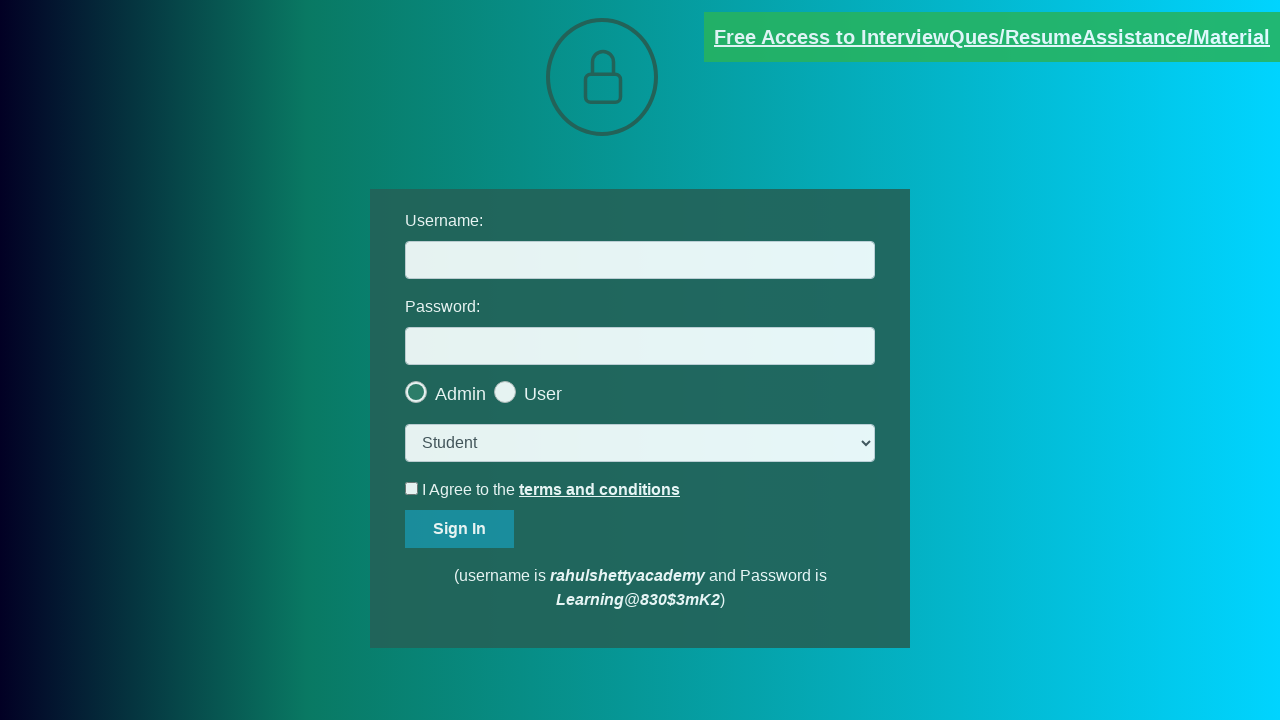

Parsed email ID from text: mentor@rahulshettyacademy.com
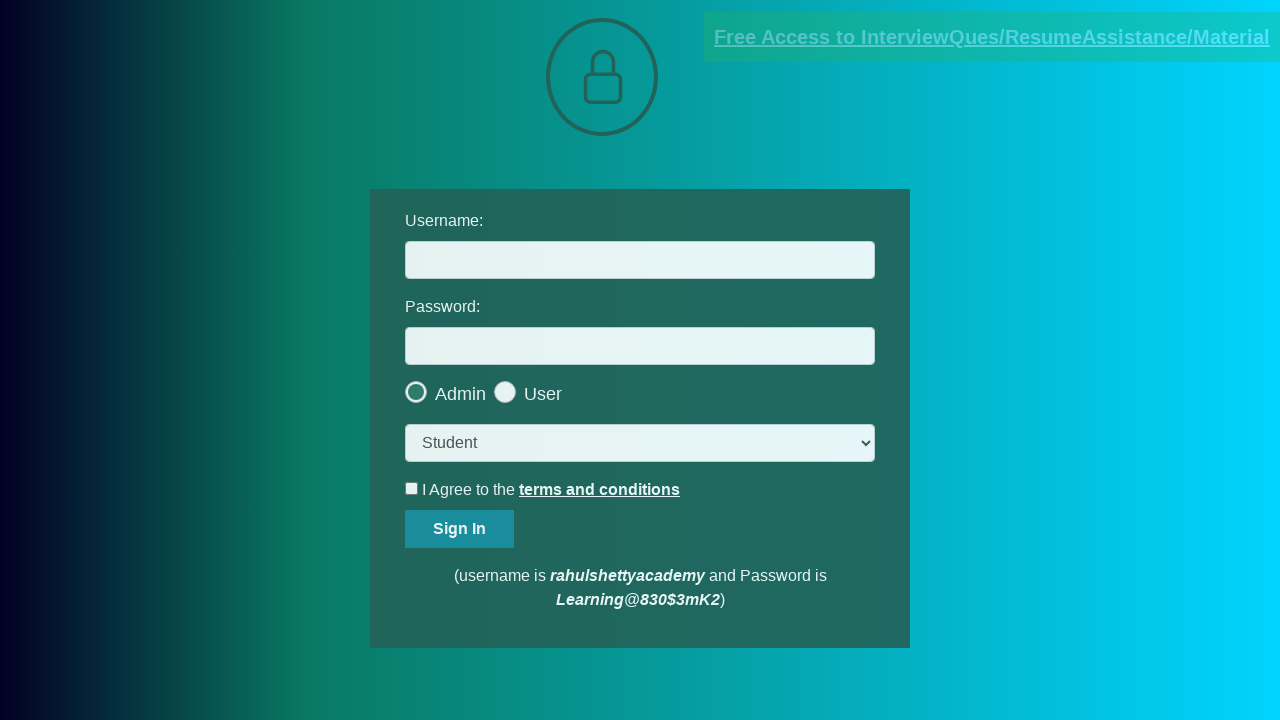

Filled username field with extracted email: mentor@rahulshettyacademy.com on #username
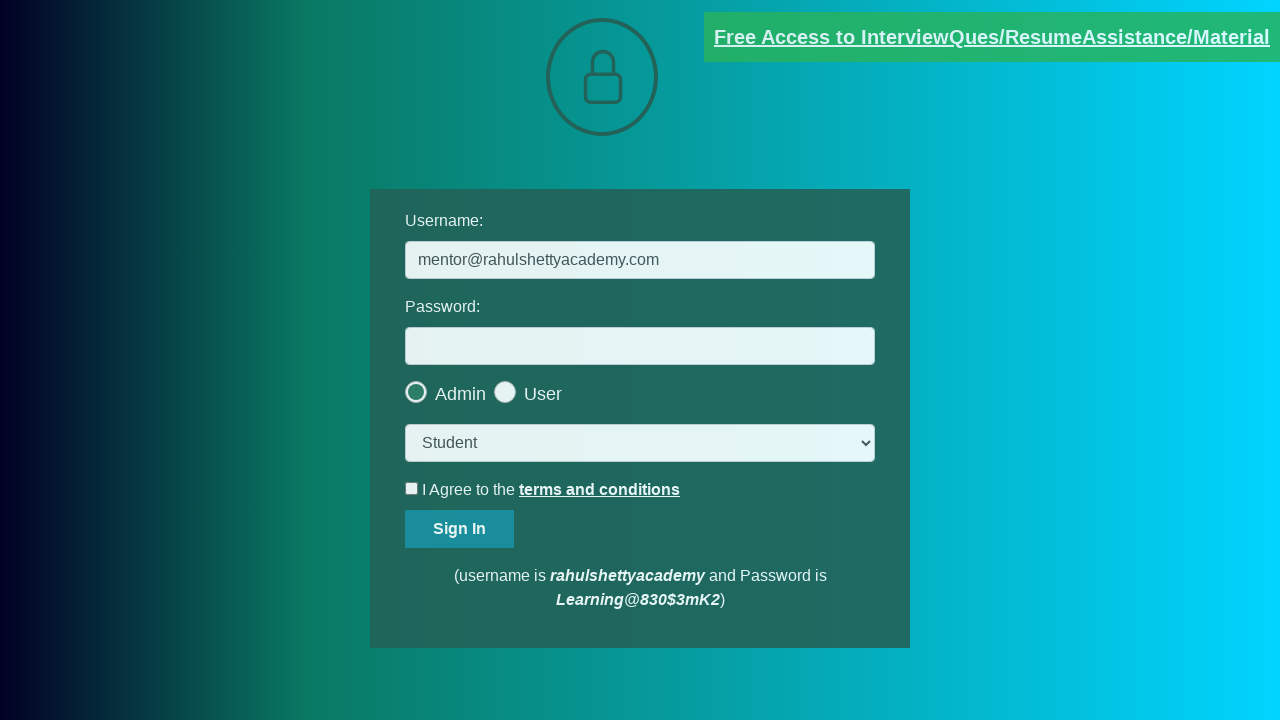

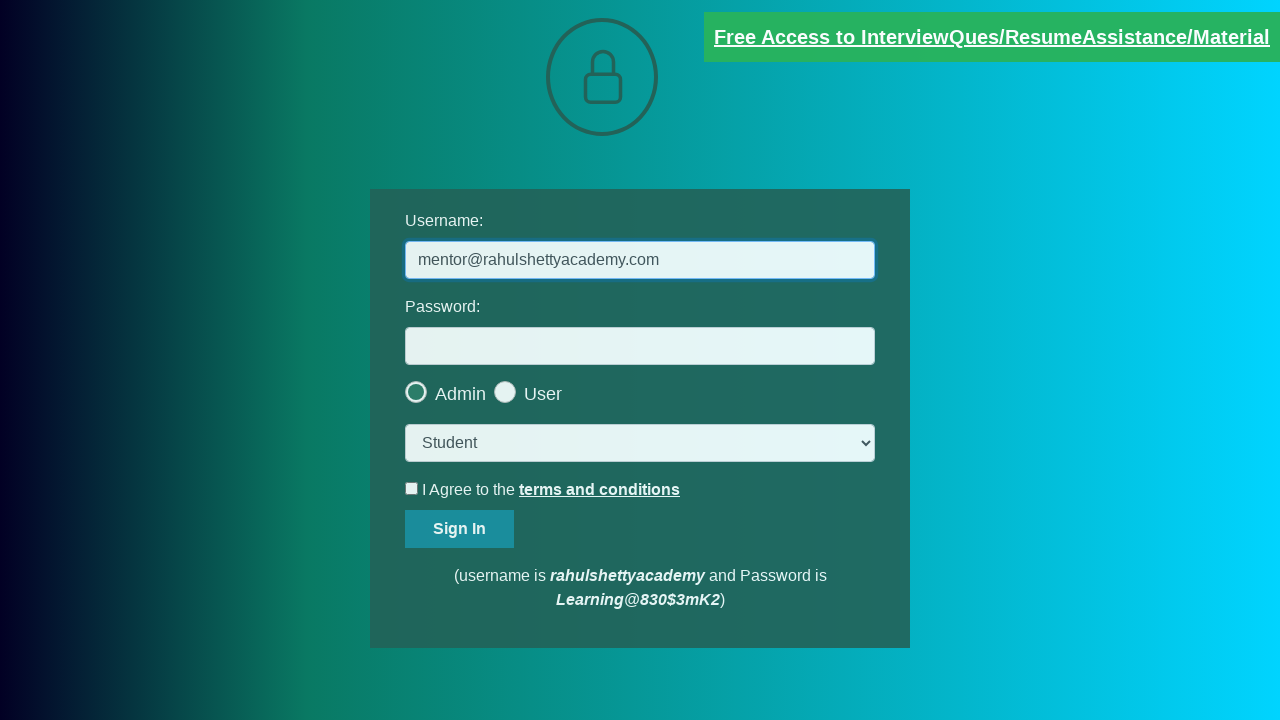